Tests dropdown selection functionality by selecting options using different methods (index, value, and visible text) and verifying the dropdown contains expected number of options

Starting URL: https://the-internet.herokuapp.com/dropdown

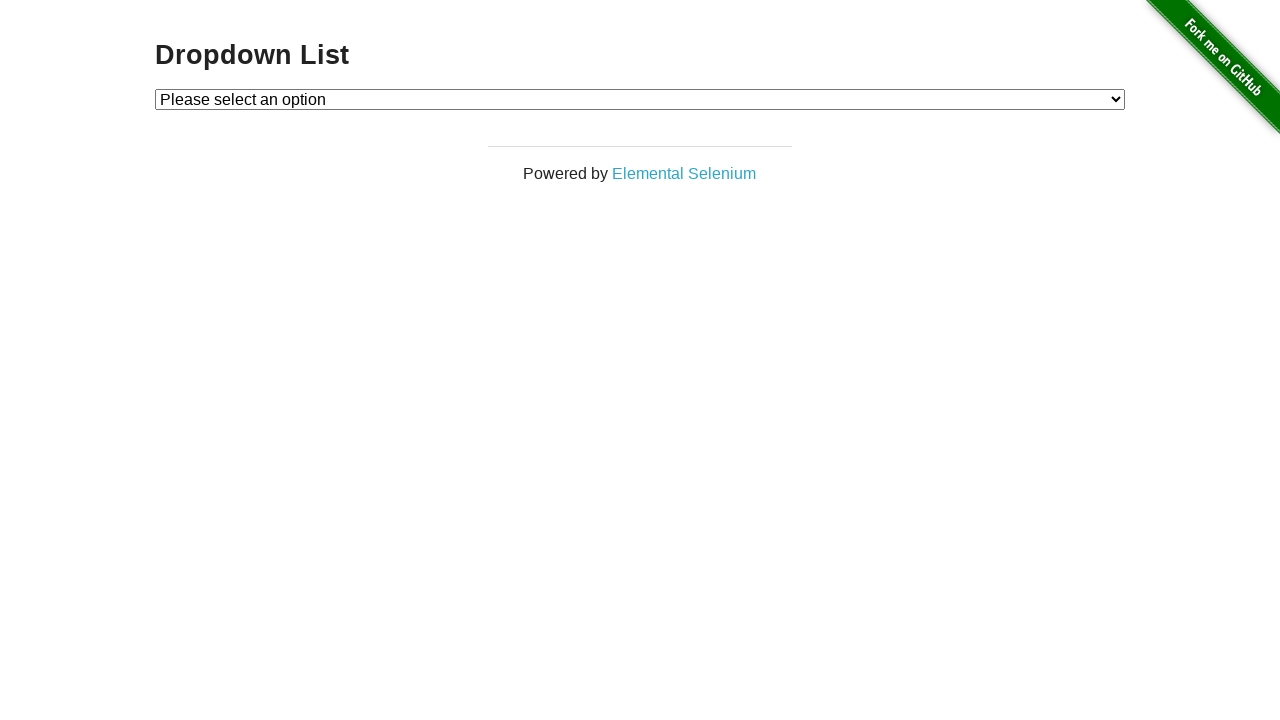

Located dropdown element with id 'dropdown'
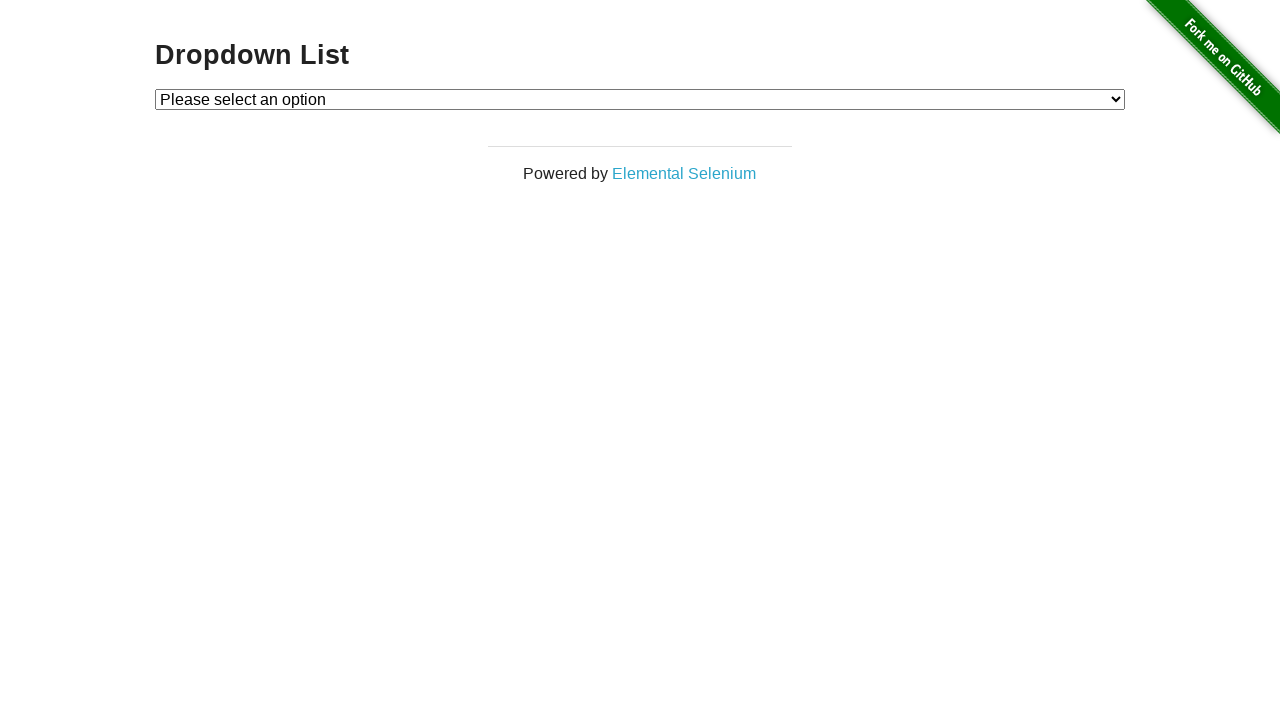

Selected Option 1 by index (index 1) on select#dropdown
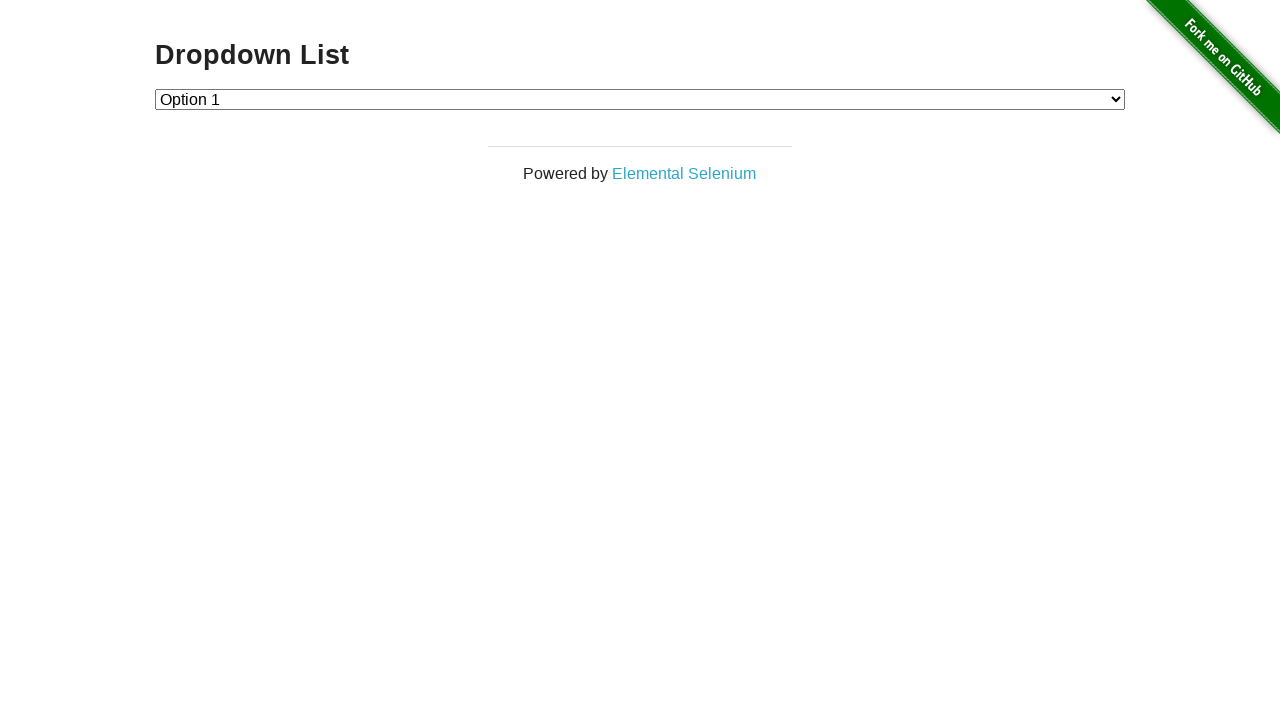

Selected Option 2 by value '2' on select#dropdown
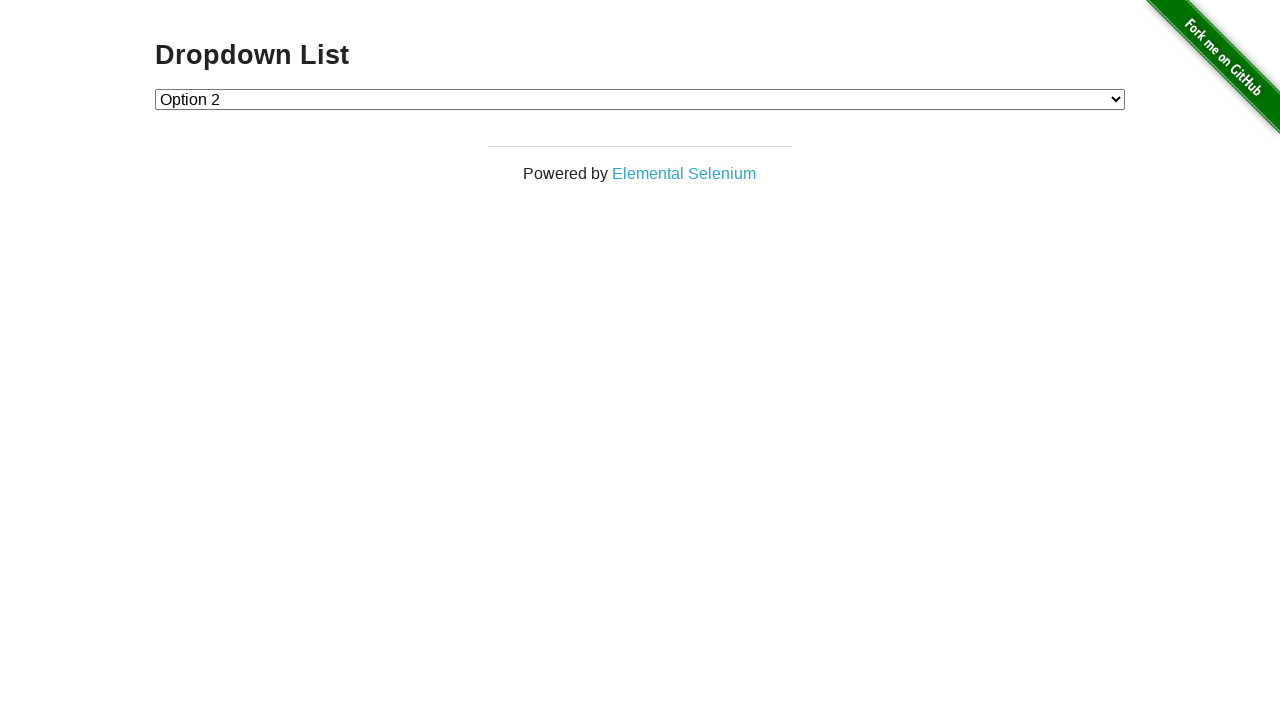

Selected Option 1 by visible text label on select#dropdown
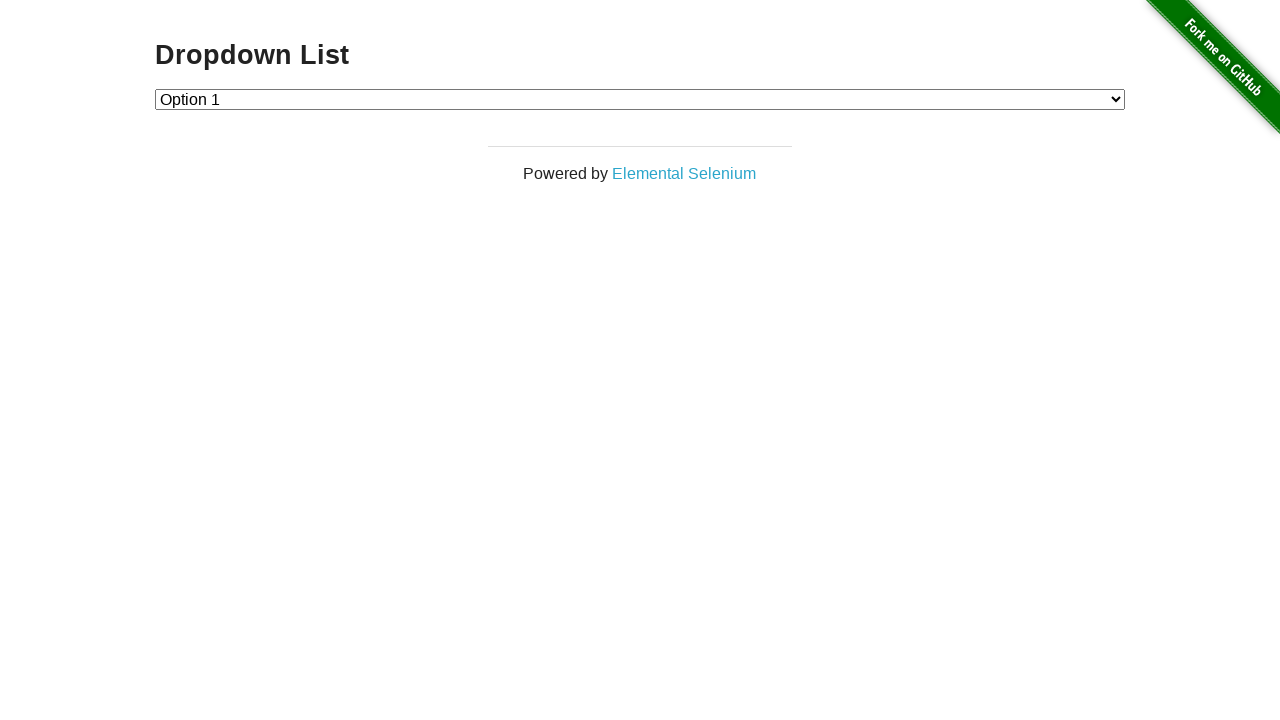

Retrieved all dropdown options
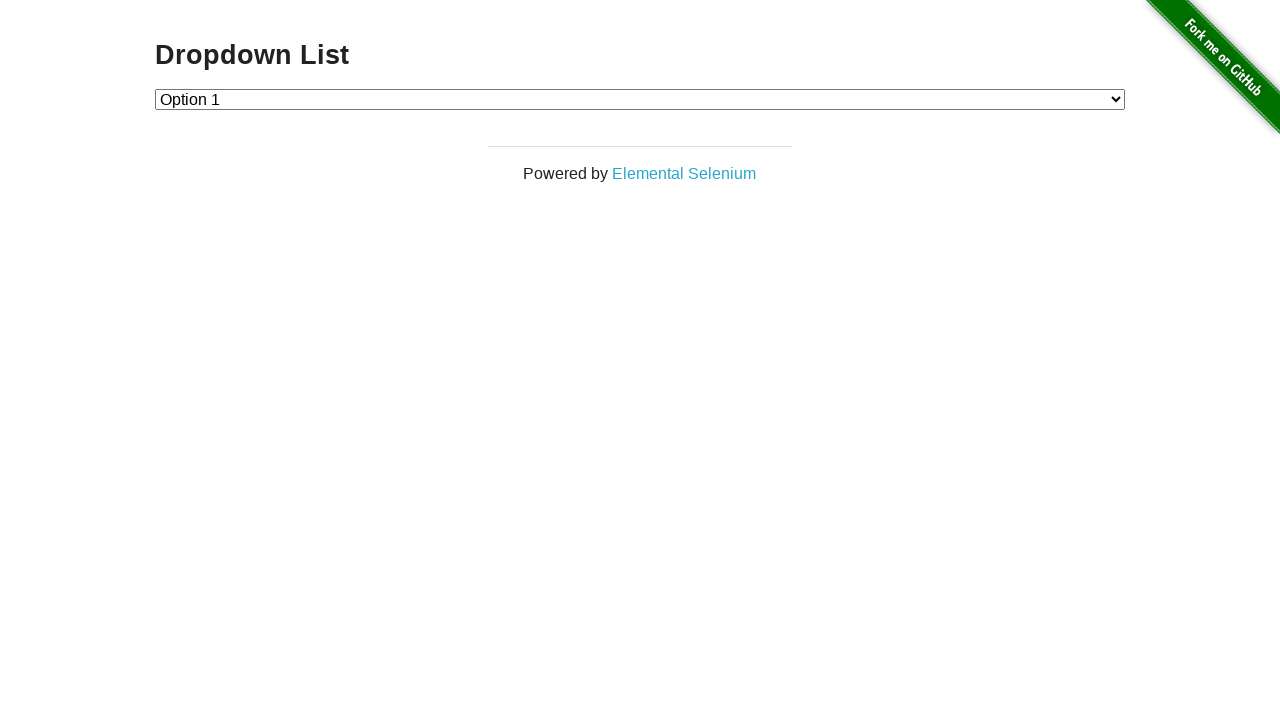

Verified dropdown contains exactly 3 options
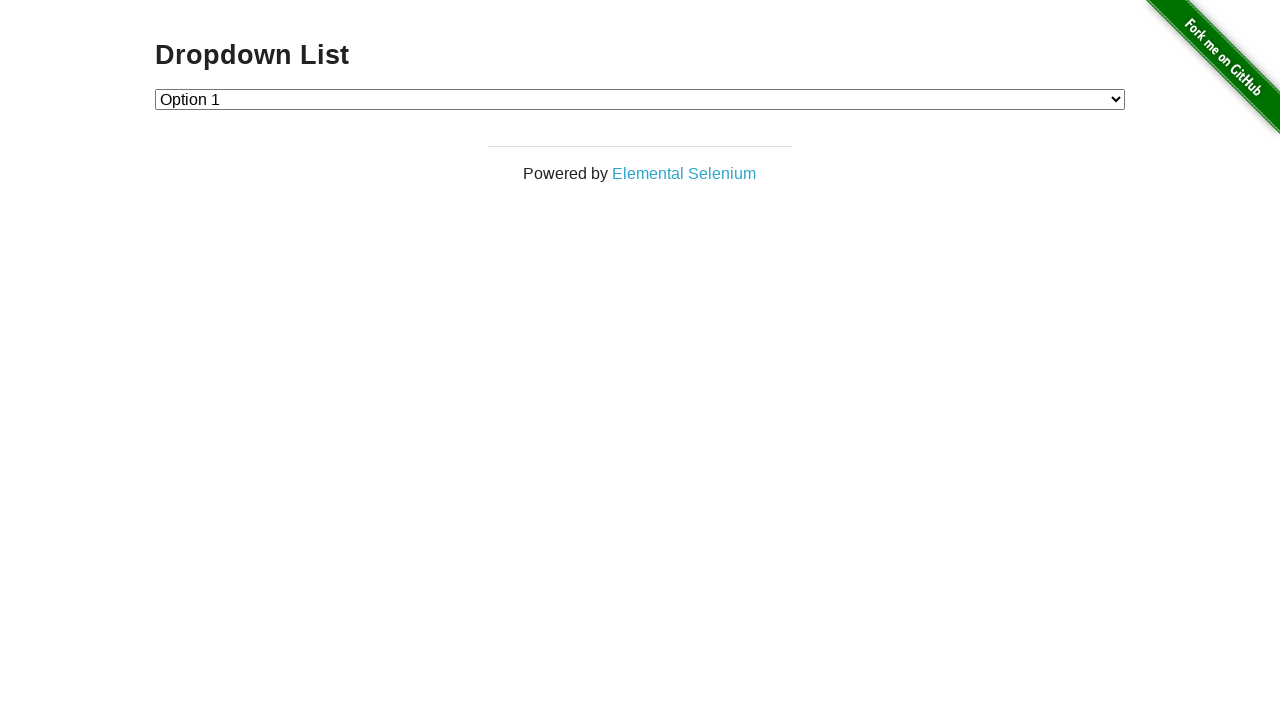

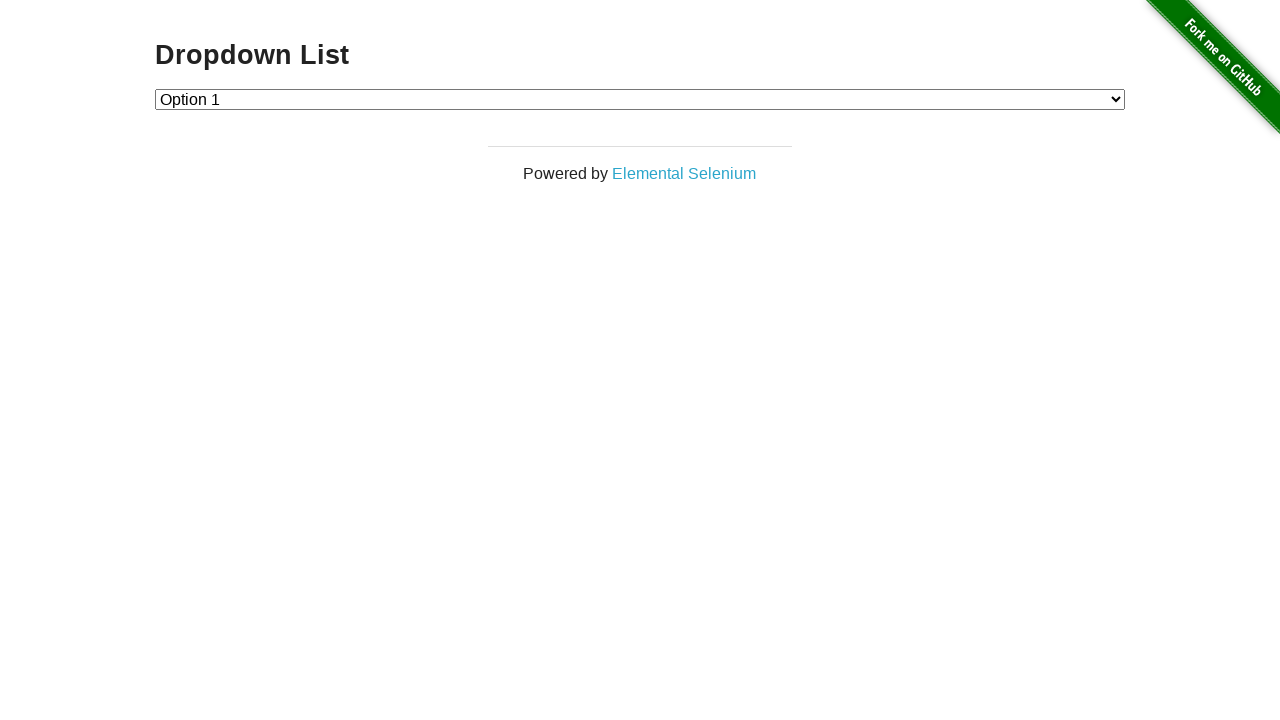